Tests Shadow DOM interaction by locating a shadow host element, accessing its shadow root, and finding a button element within the shadow DOM using CSS selector.

Starting URL: https://practice.expandtesting.com/shadowdom

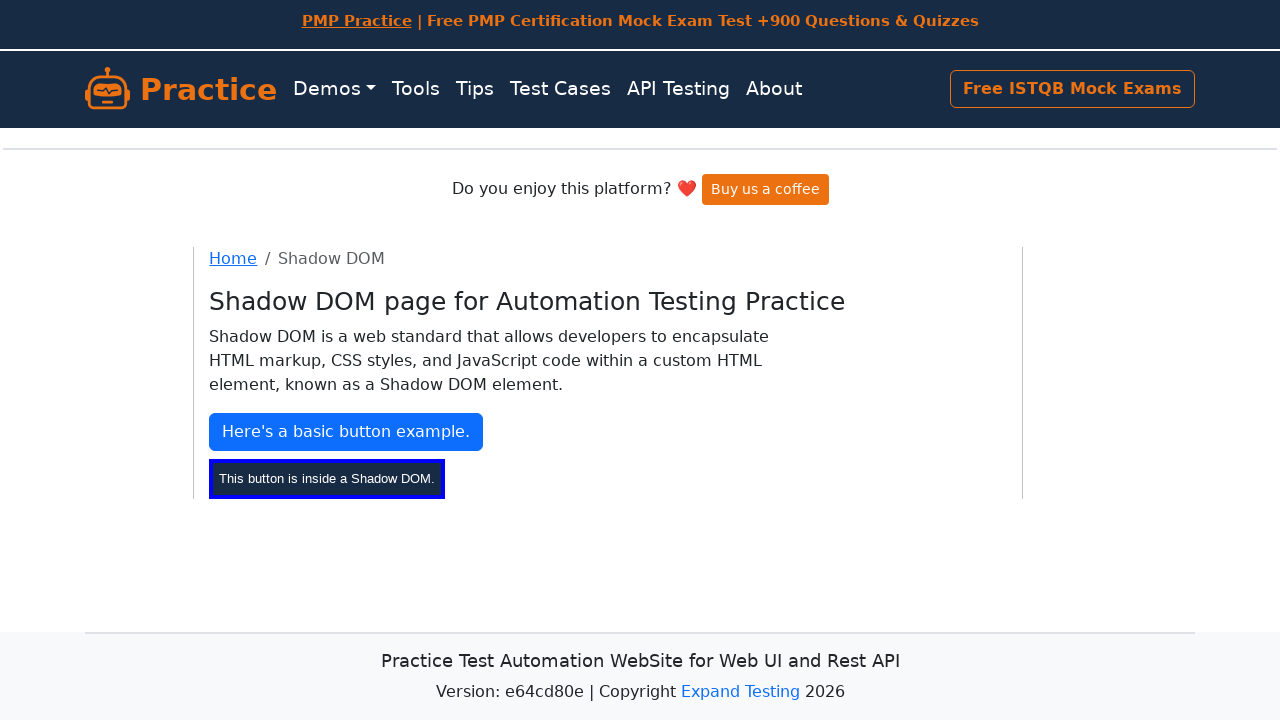

Located shadow host element with ID 'shadow-host'
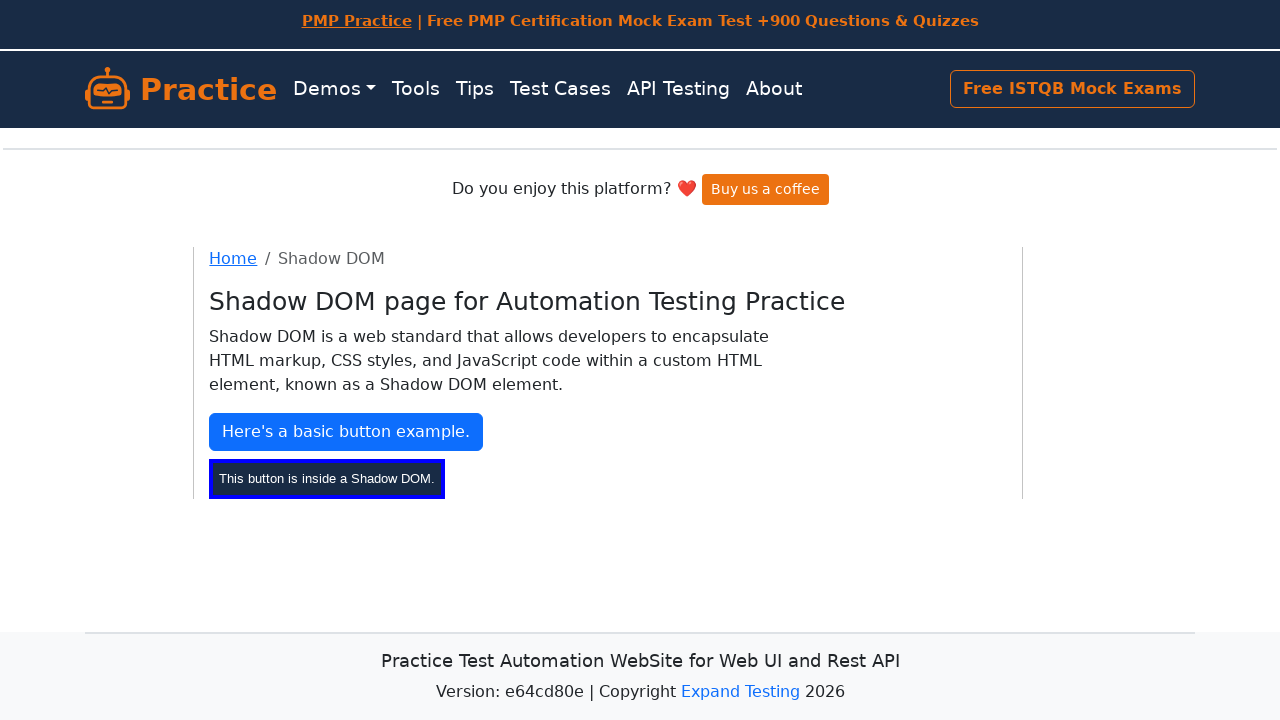

Shadow host element became visible
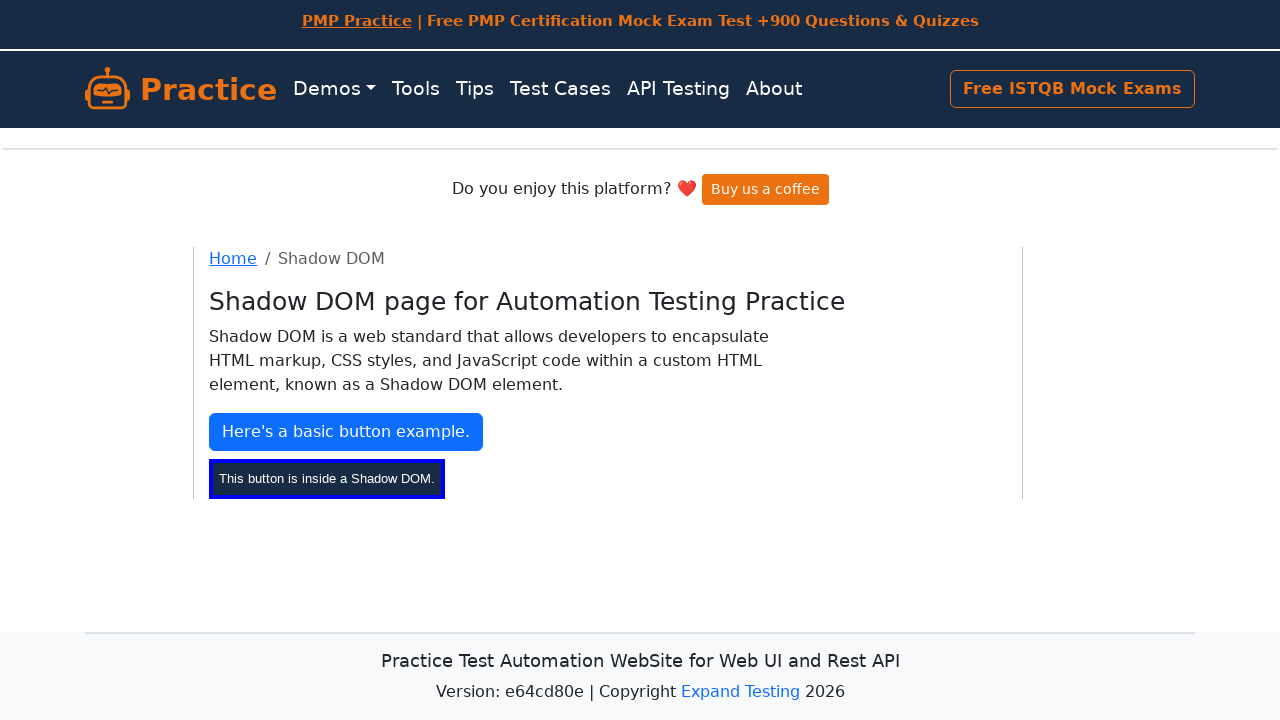

Located button element within shadow DOM using CSS selector
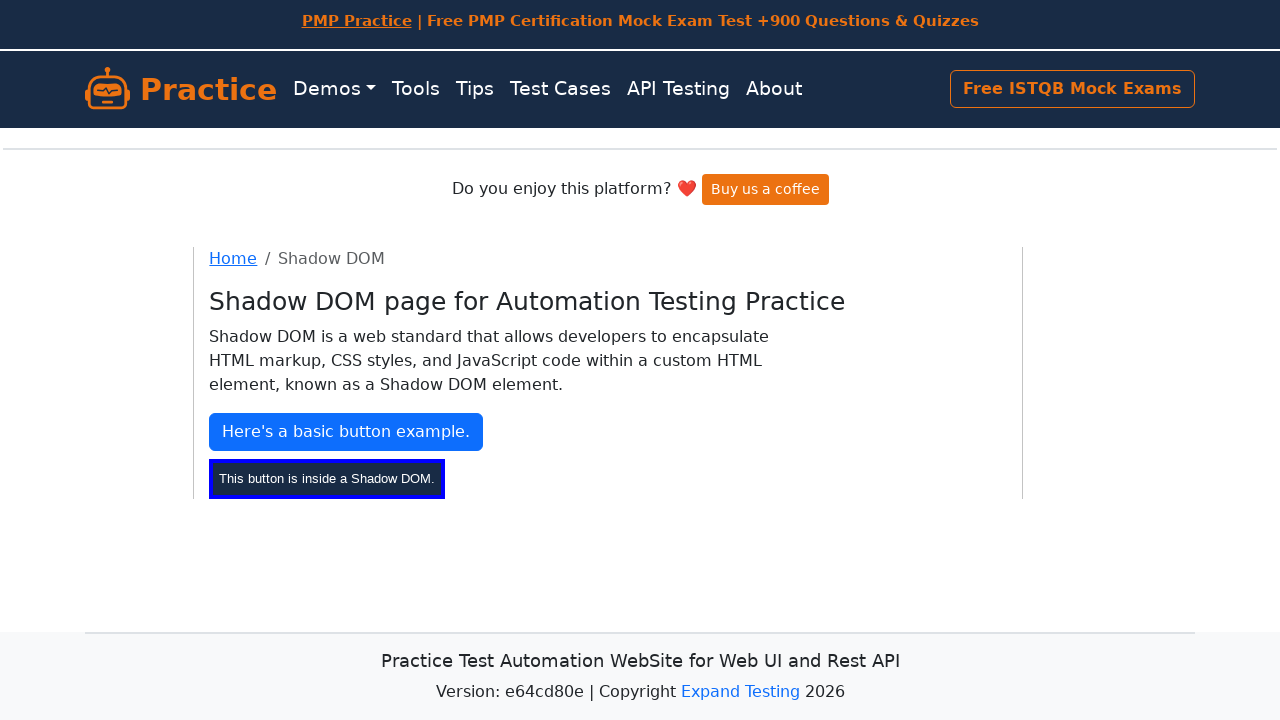

Button within shadow DOM became visible and accessible
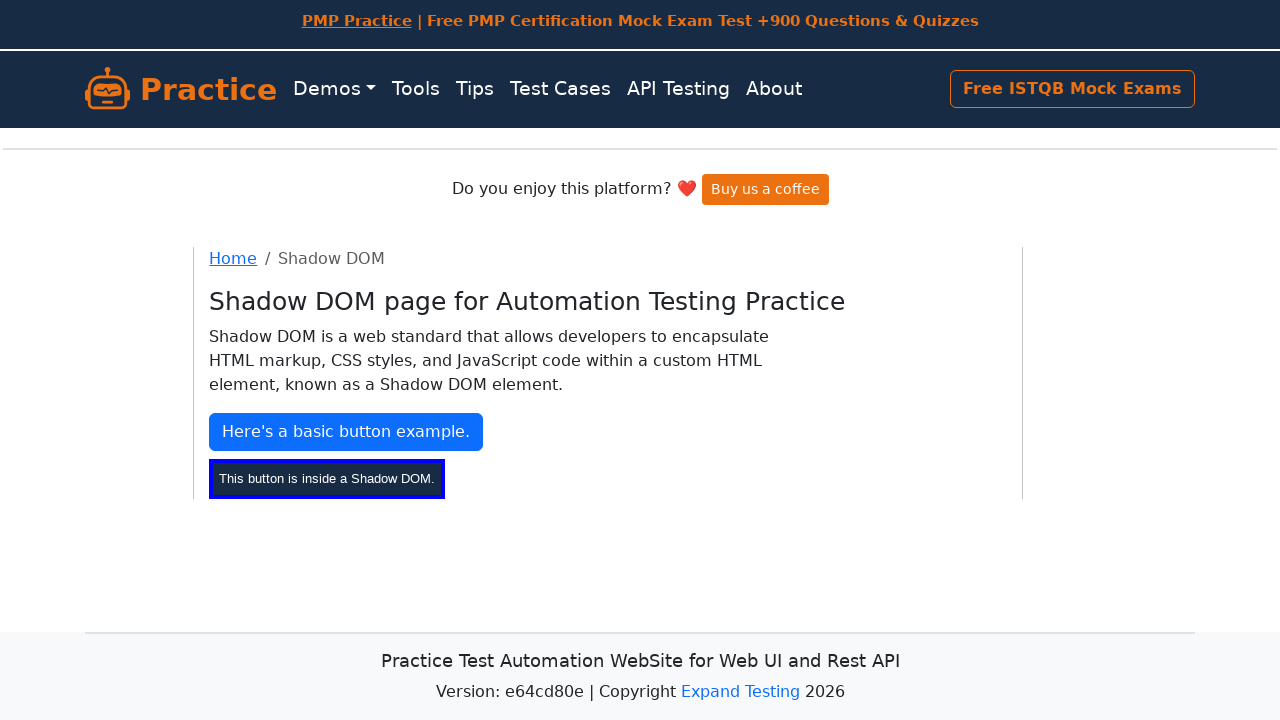

Clicked button element inside shadow DOM at (327, 478) on #shadow-host >> button[type='button']
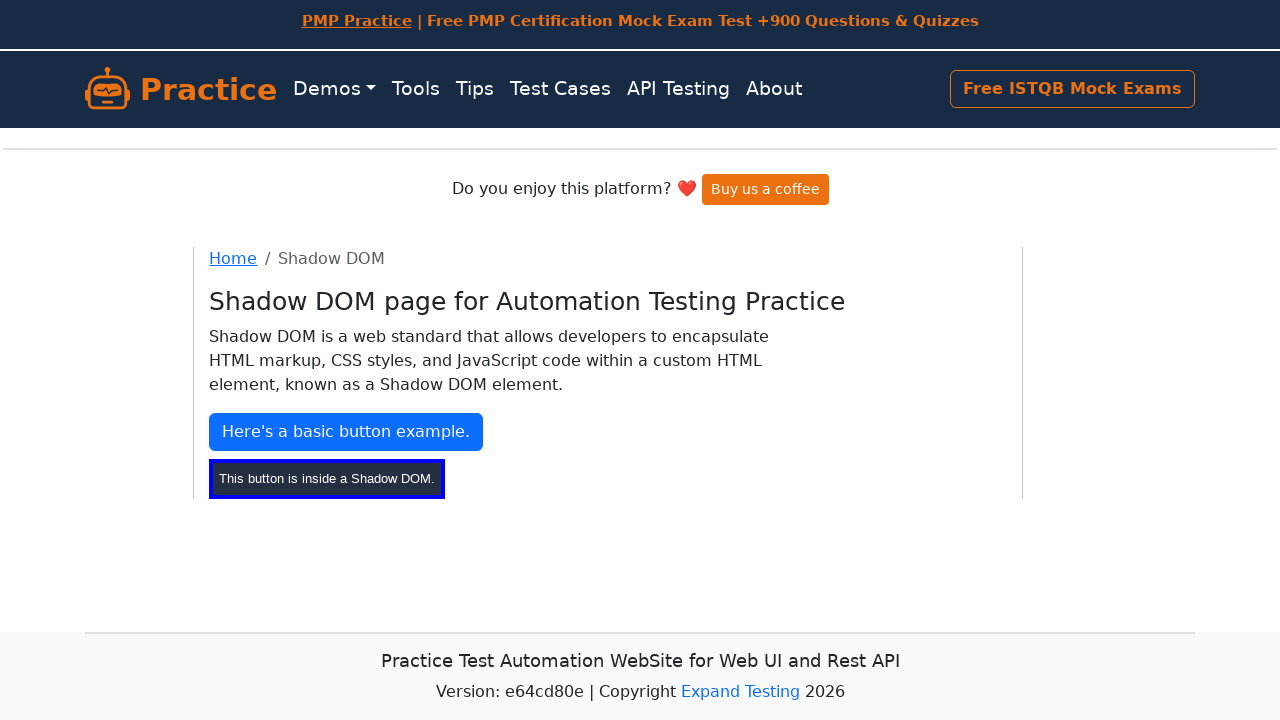

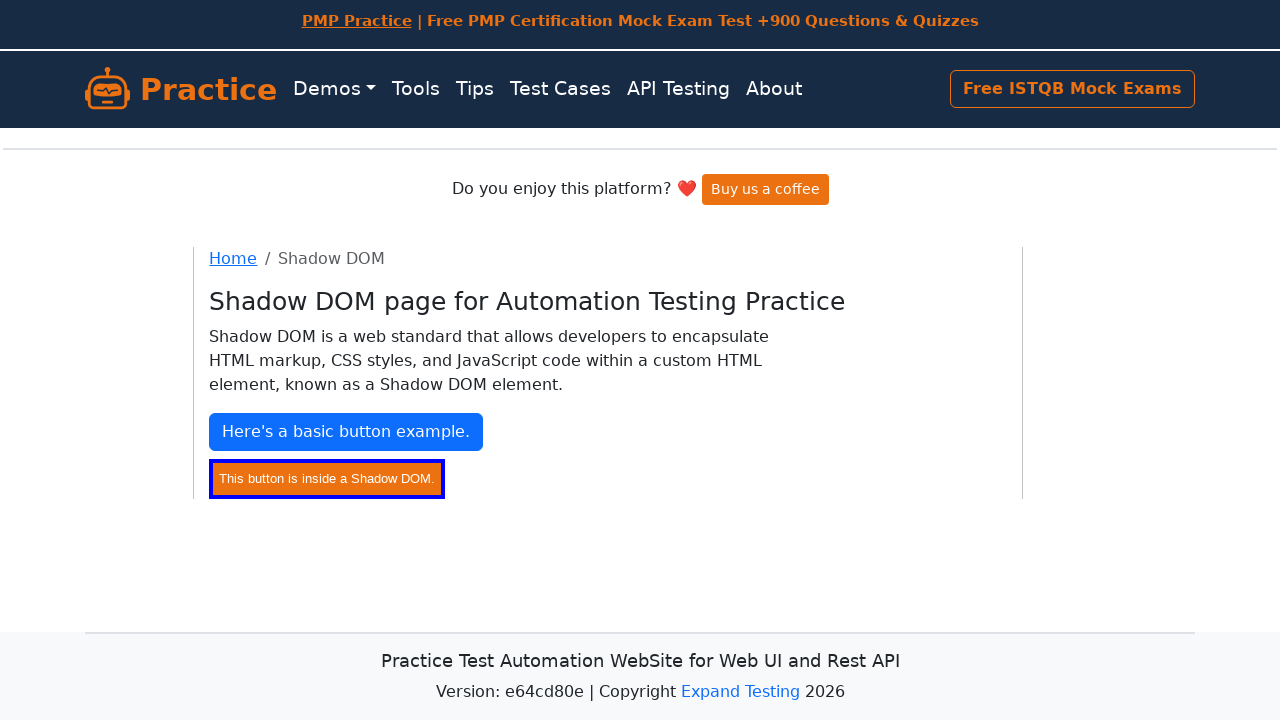